Verifies that the login page title is "OrangeHRM"

Starting URL: https://opensource-demo.orangehrmlive.com/web/index.php/auth/login

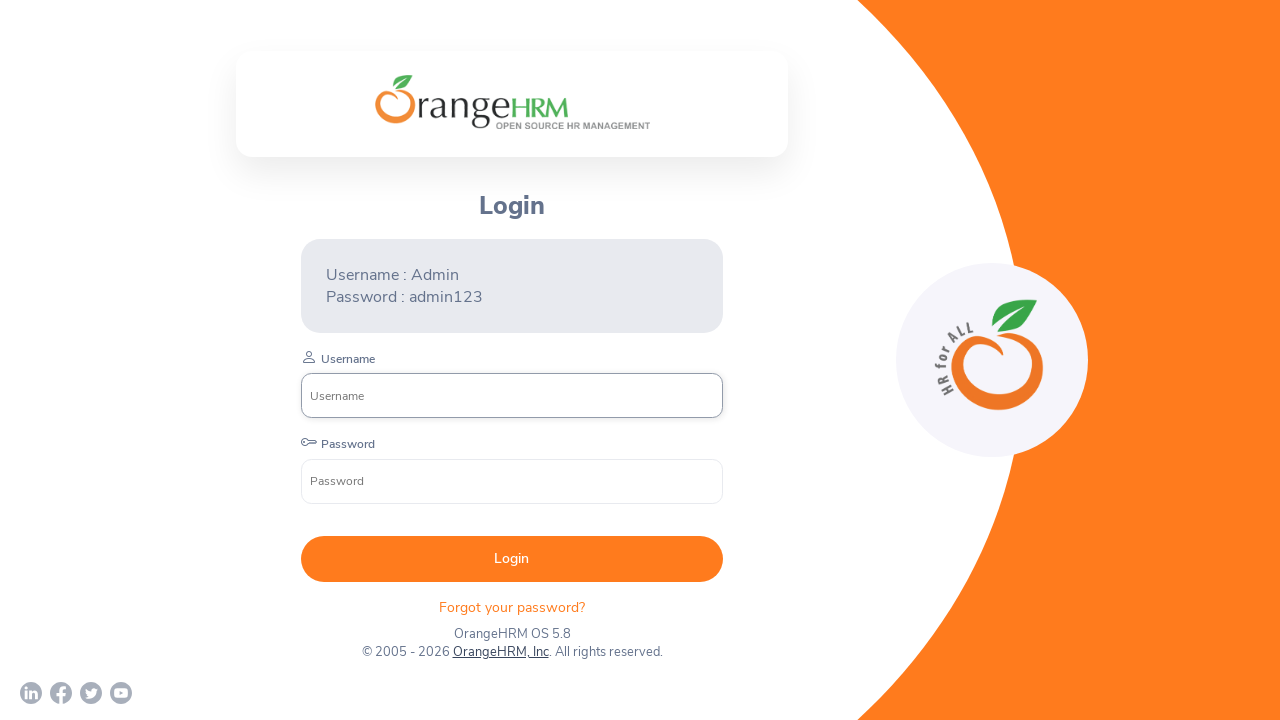

Navigated to OrangeHRM login page
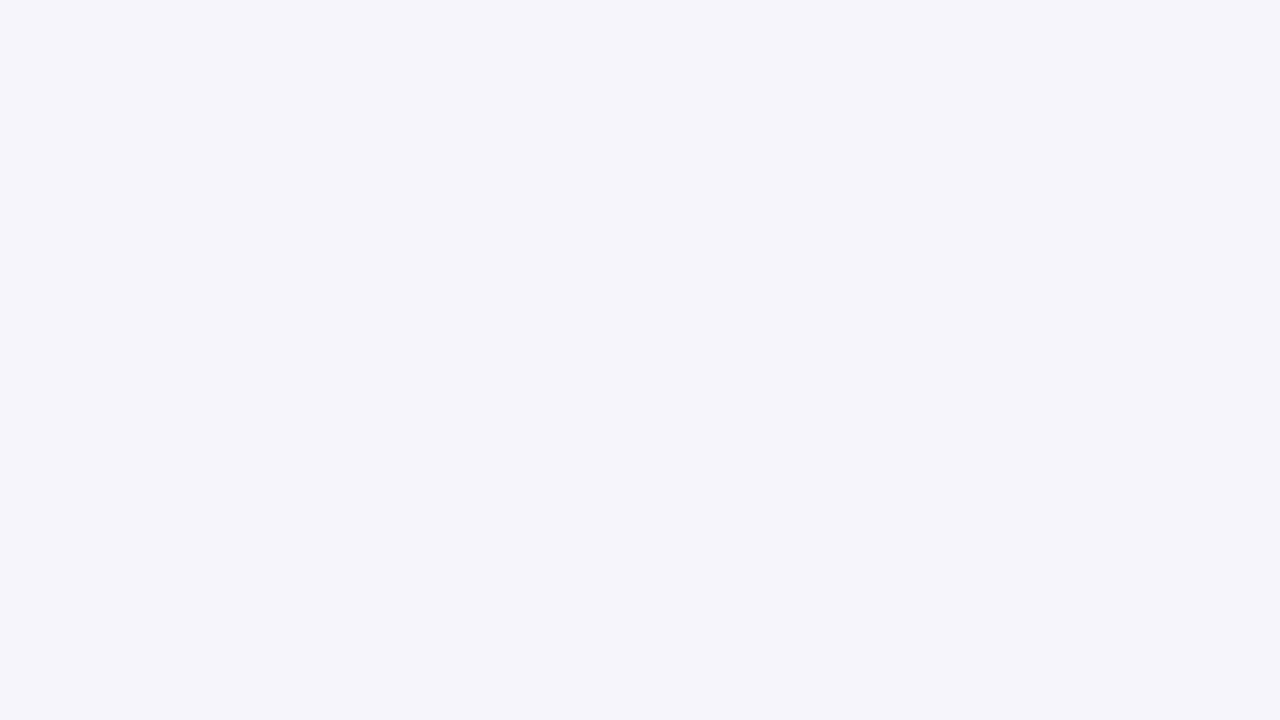

Verified login page title is 'OrangeHRM'
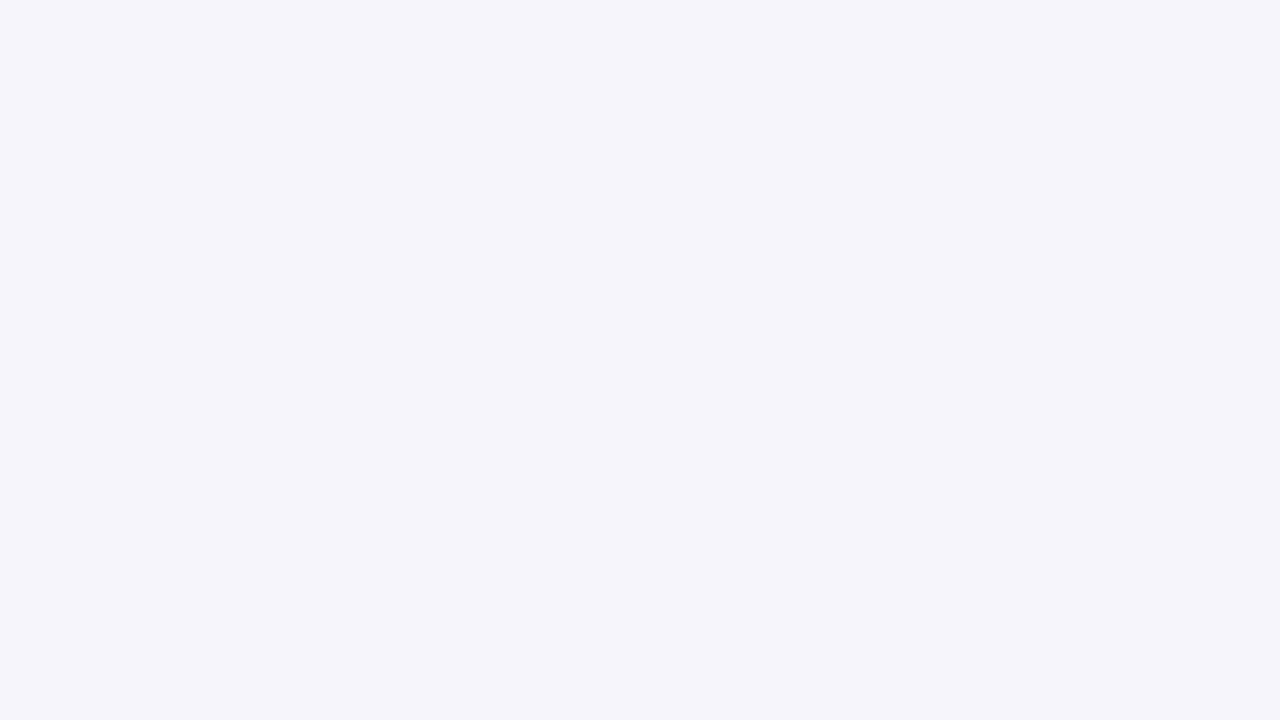

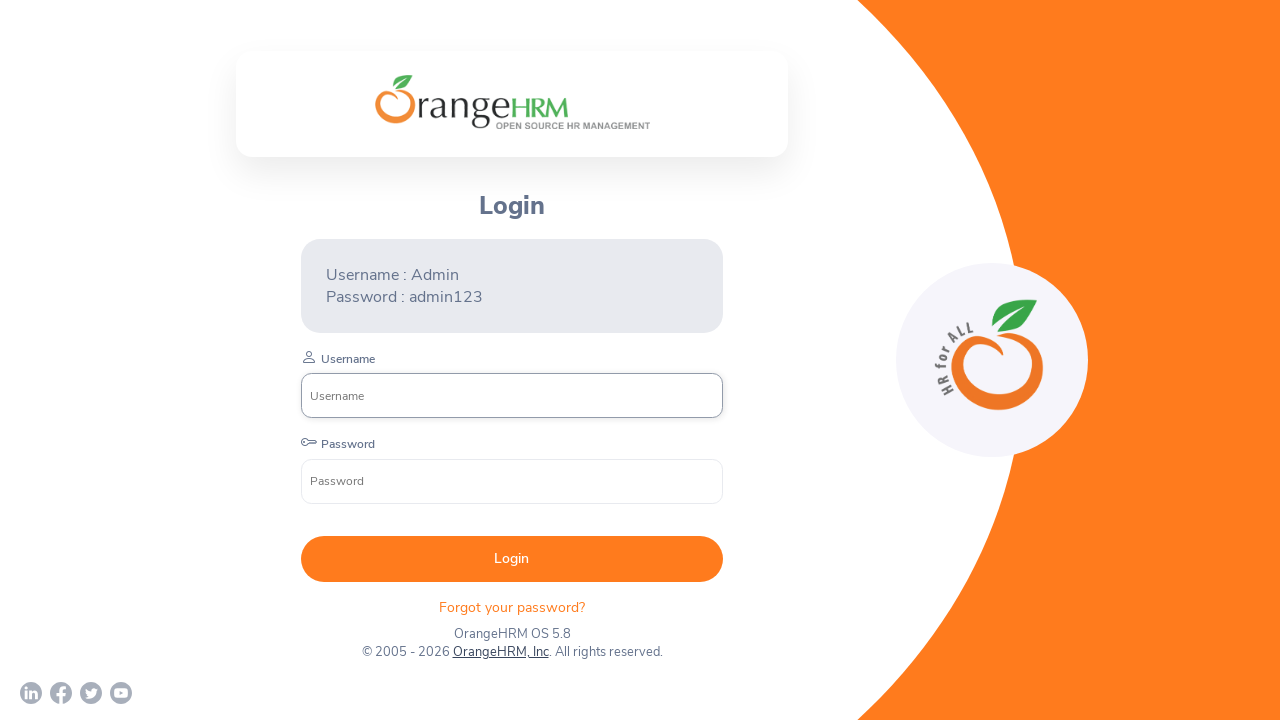